Tests alert functionality on a demo automation testing site by clicking on an alert with textbox link and then clicking the info button to trigger an alert

Starting URL: http://demo.automationtesting.in/Alerts.html

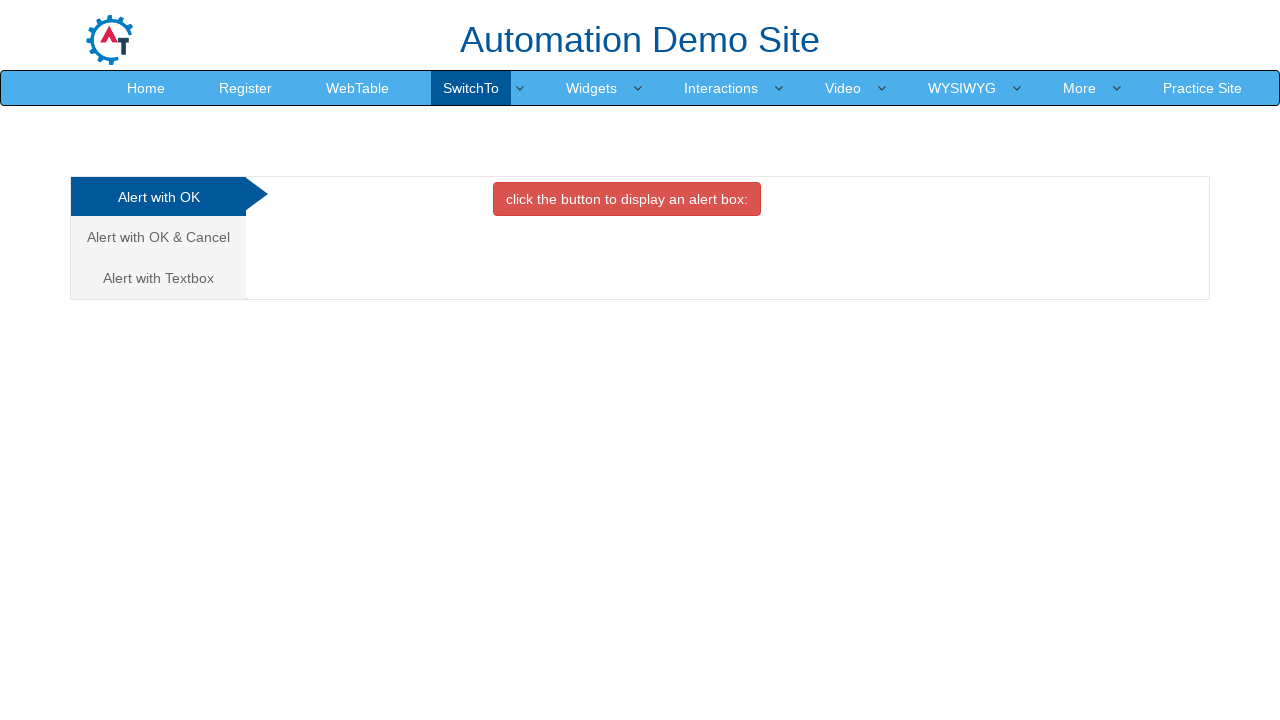

Clicked on 'Alert with Textbox' link at (158, 278) on xpath=//a[contains(text(),'Alert with Textbox')]
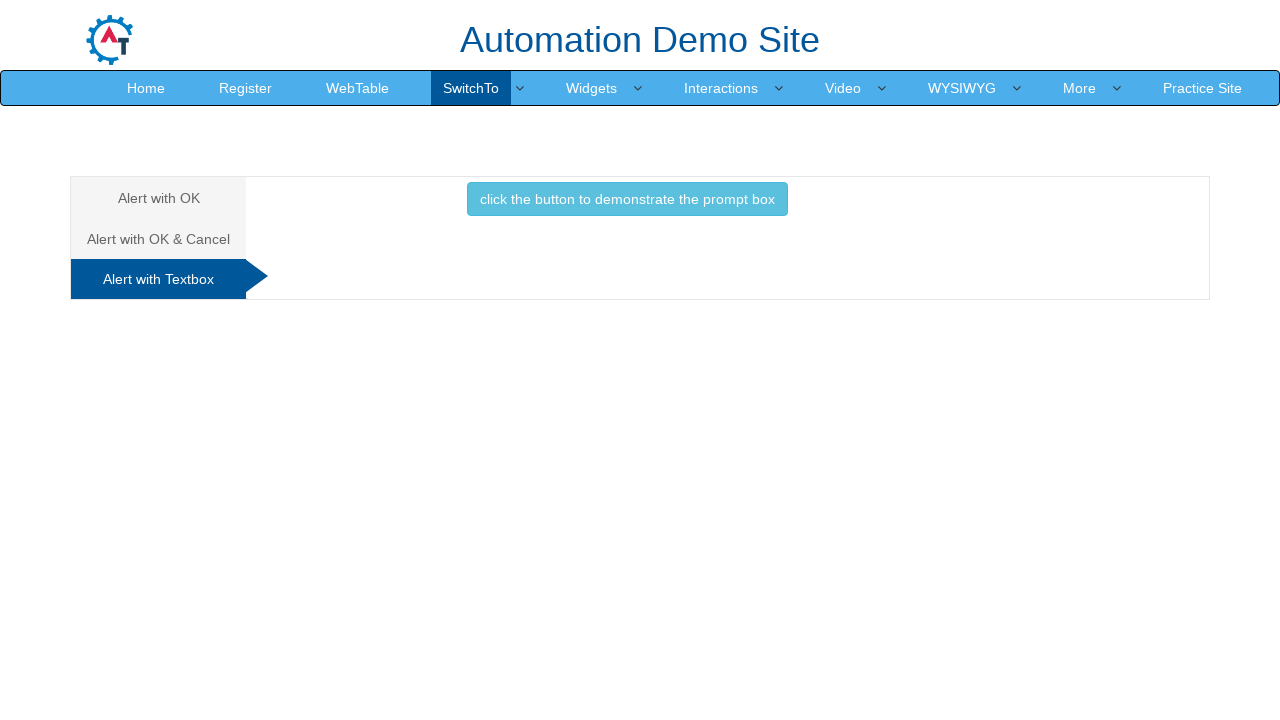

Clicked info button to trigger alert at (627, 199) on button.btn.btn-info
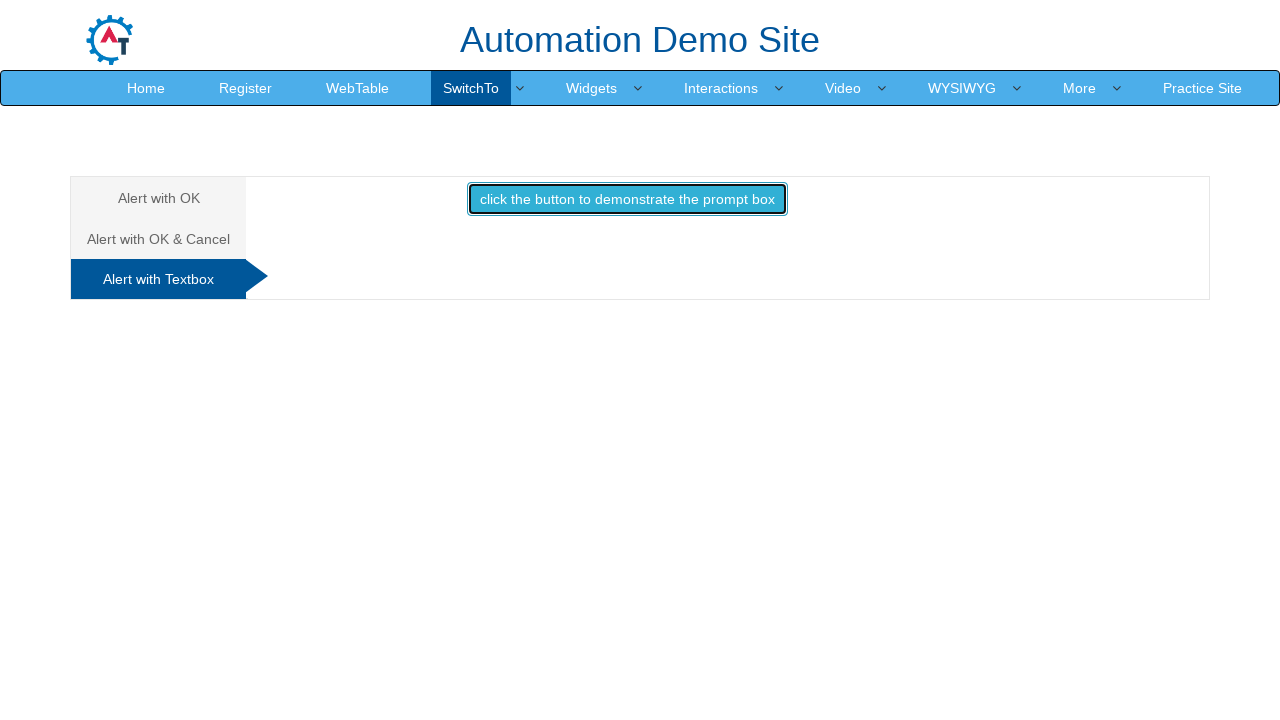

Set up alert dialog handler to accept dialogs
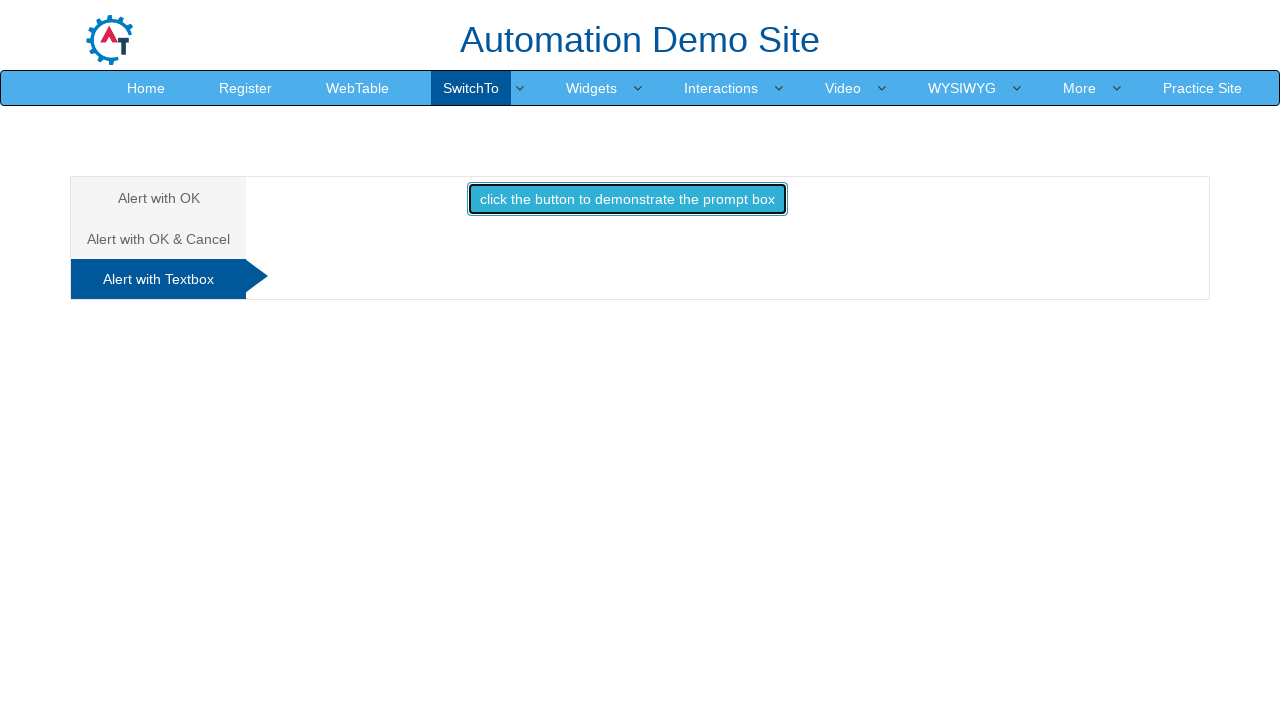

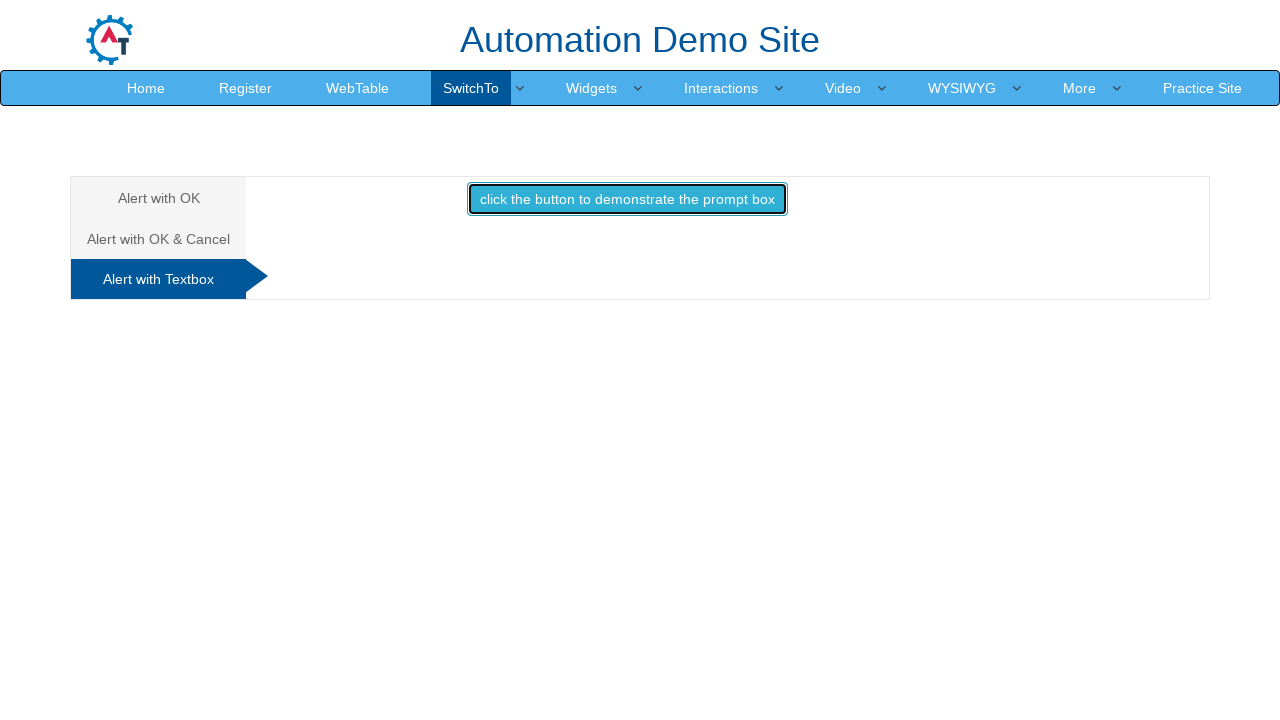